Opens a browser and navigates to the OSA Consulting Tech website to verify the page loads successfully.

Starting URL: https://www.osaconsultingtech.com

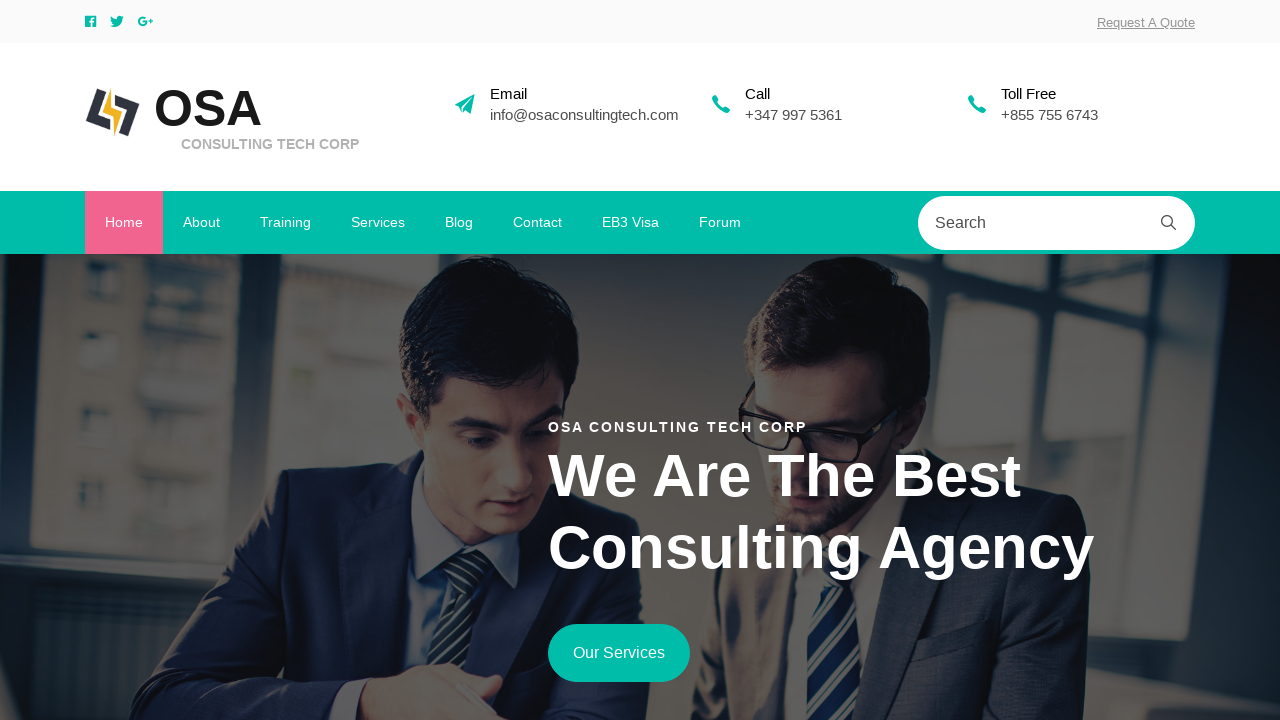

Page DOM content loaded
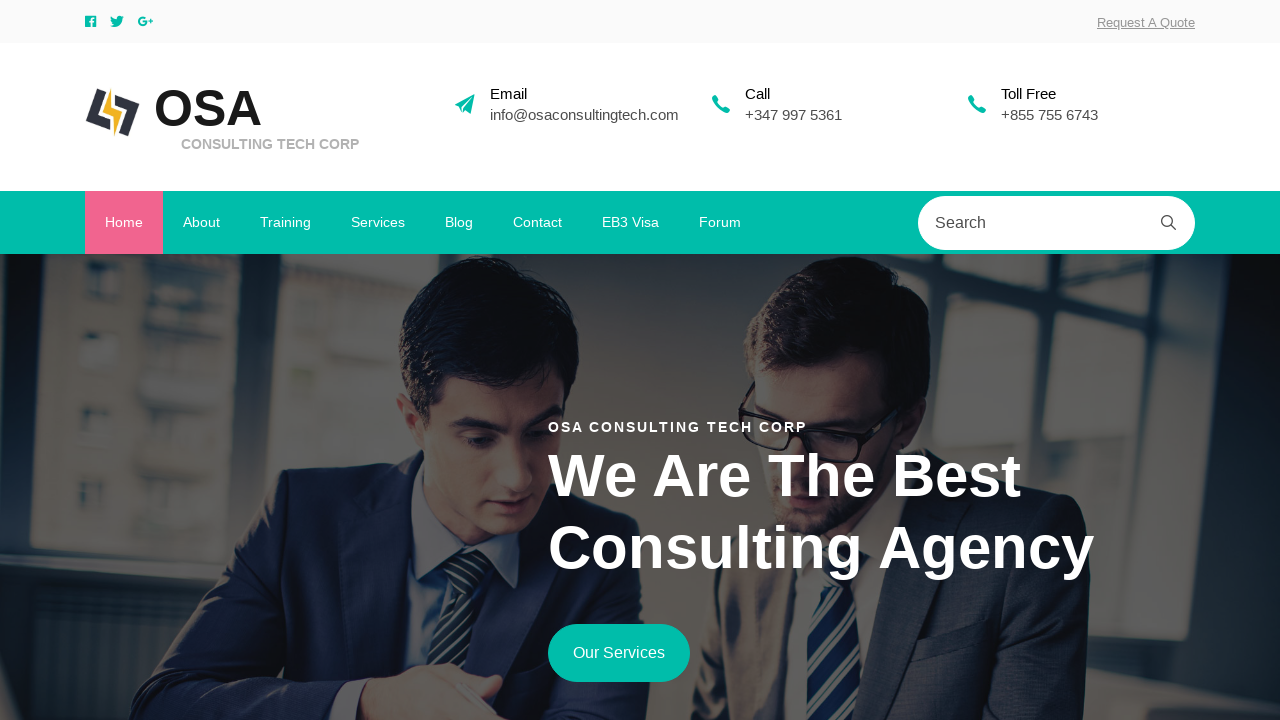

Body element is accessible - OSA Consulting Tech website loaded successfully
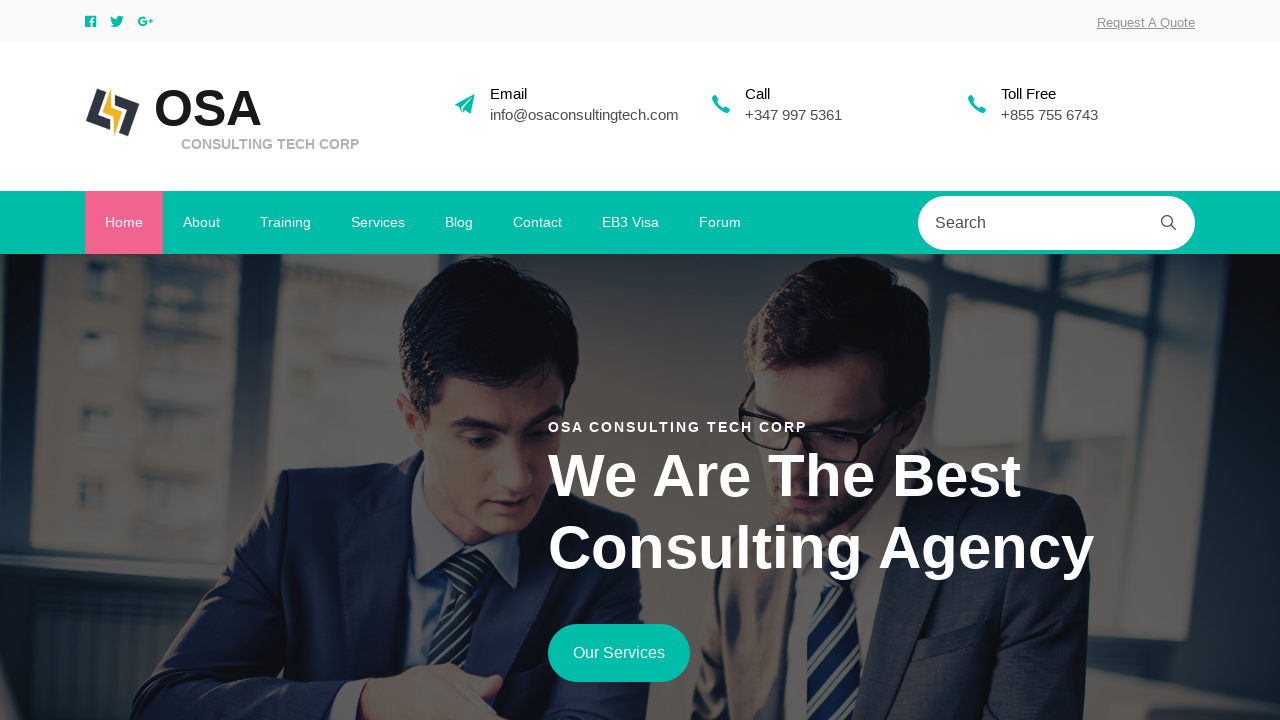

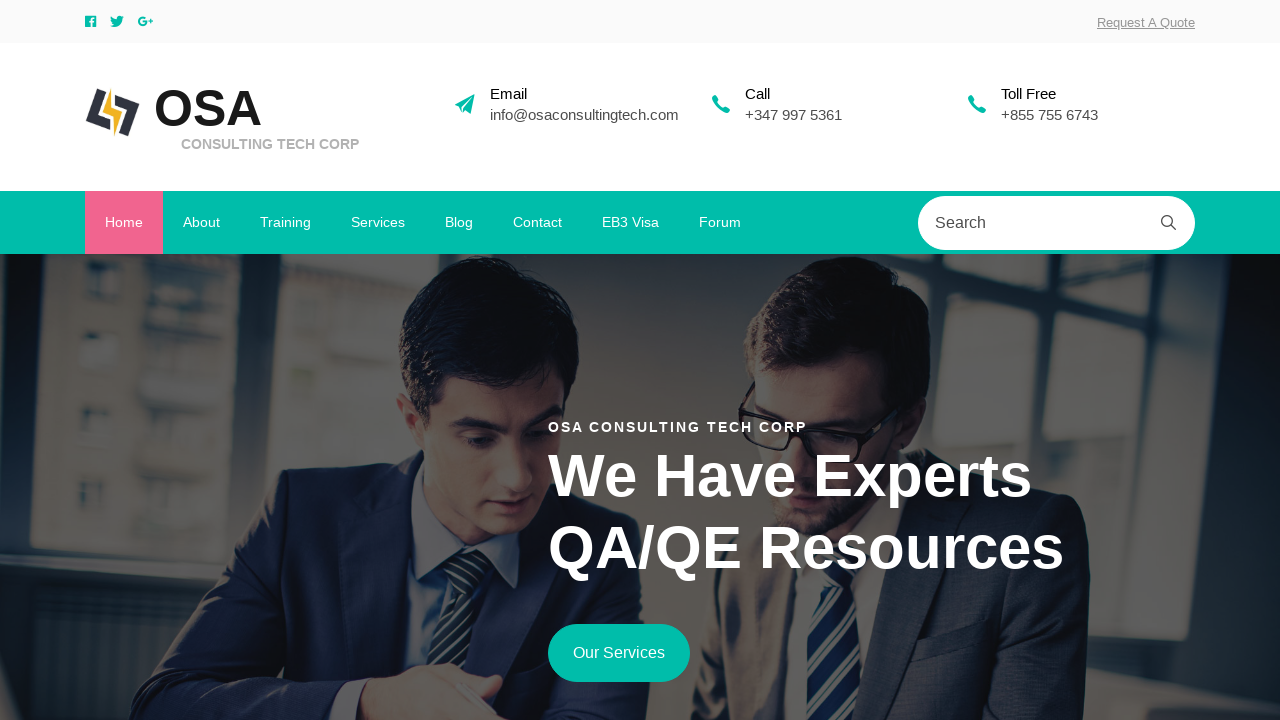